Tests that clicking the Due column header sorts the numeric values in ascending order by clicking the header and verifying the column data is sorted

Starting URL: http://the-internet.herokuapp.com/tables

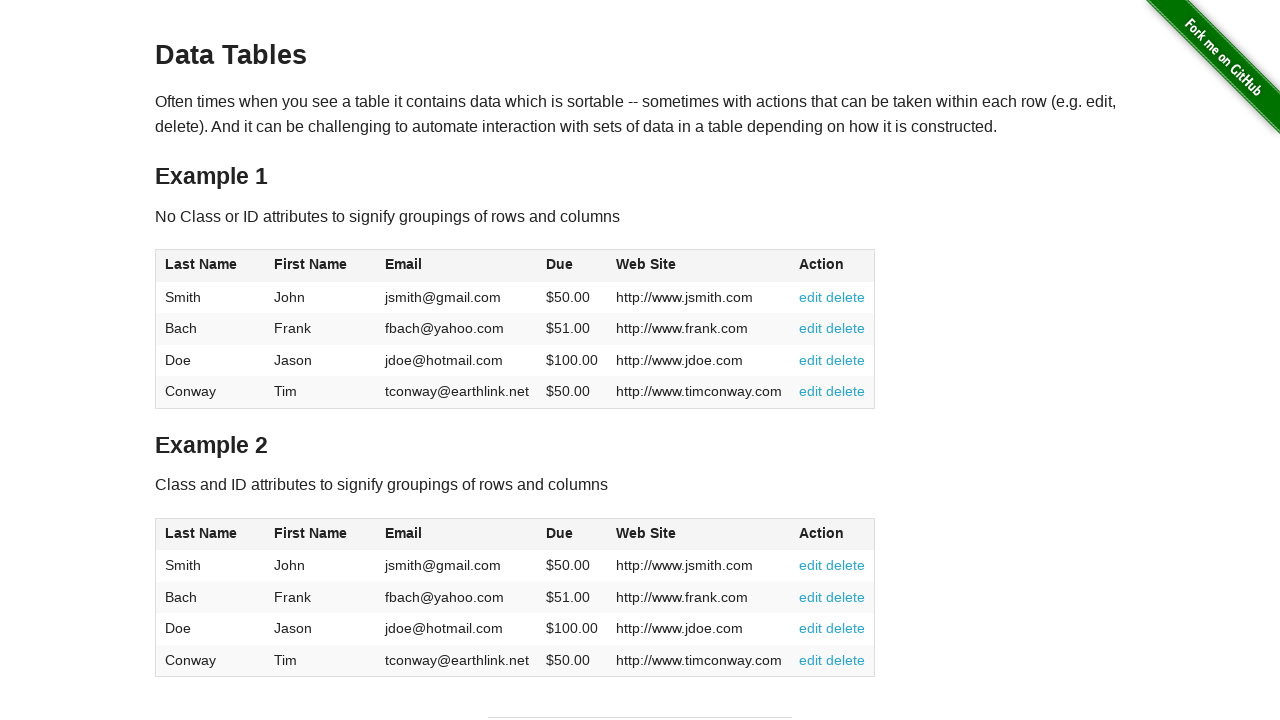

Clicked Due column header to sort in ascending order at (572, 266) on #table1 thead tr th:nth-of-type(4)
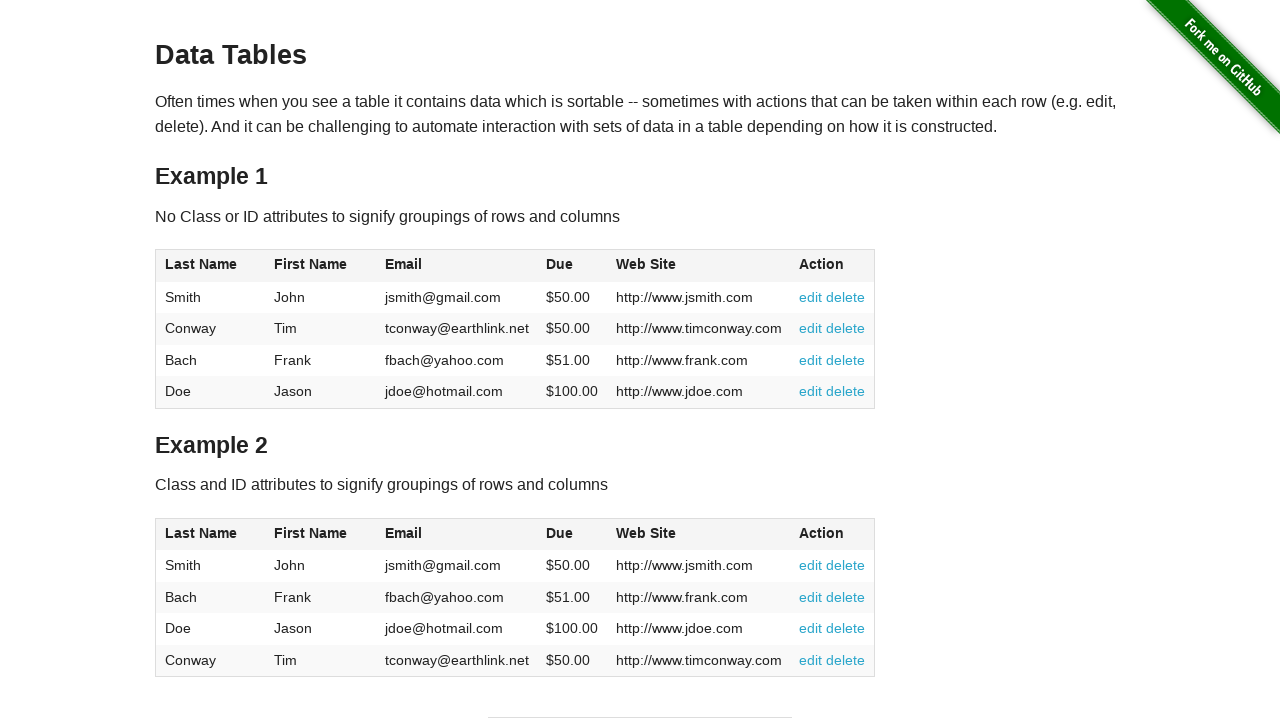

Verified Due column data is present after sorting
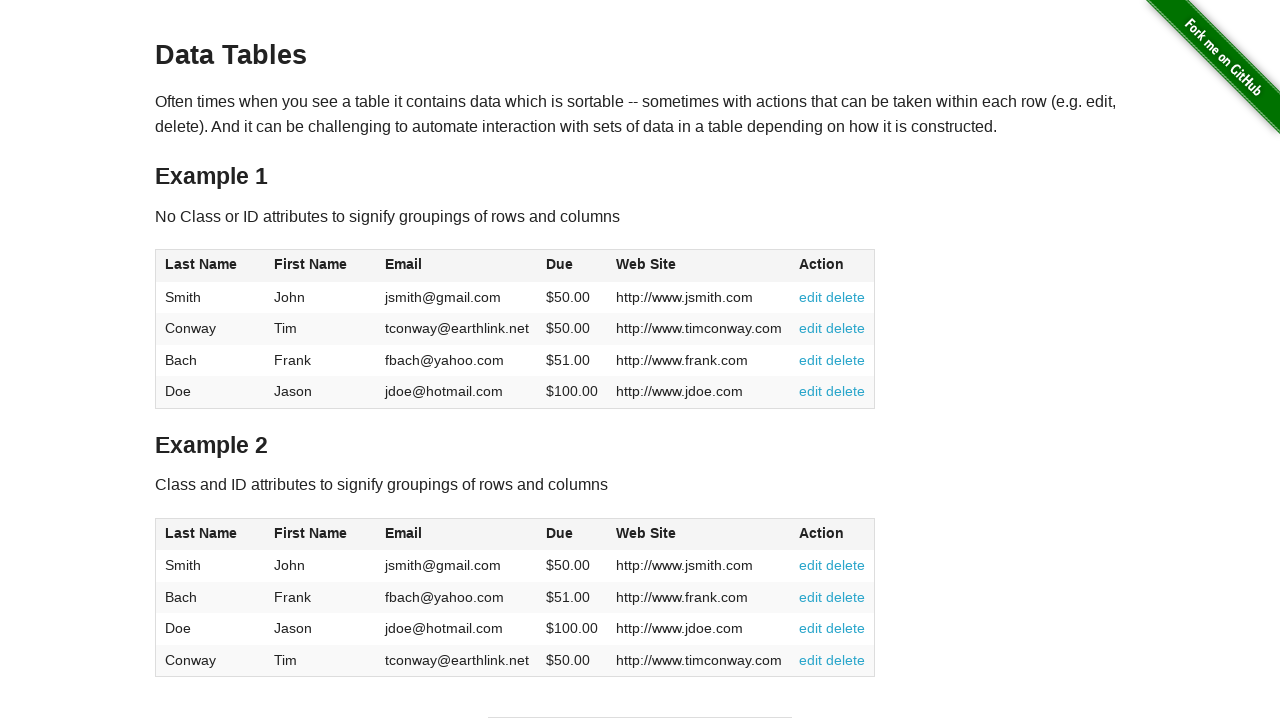

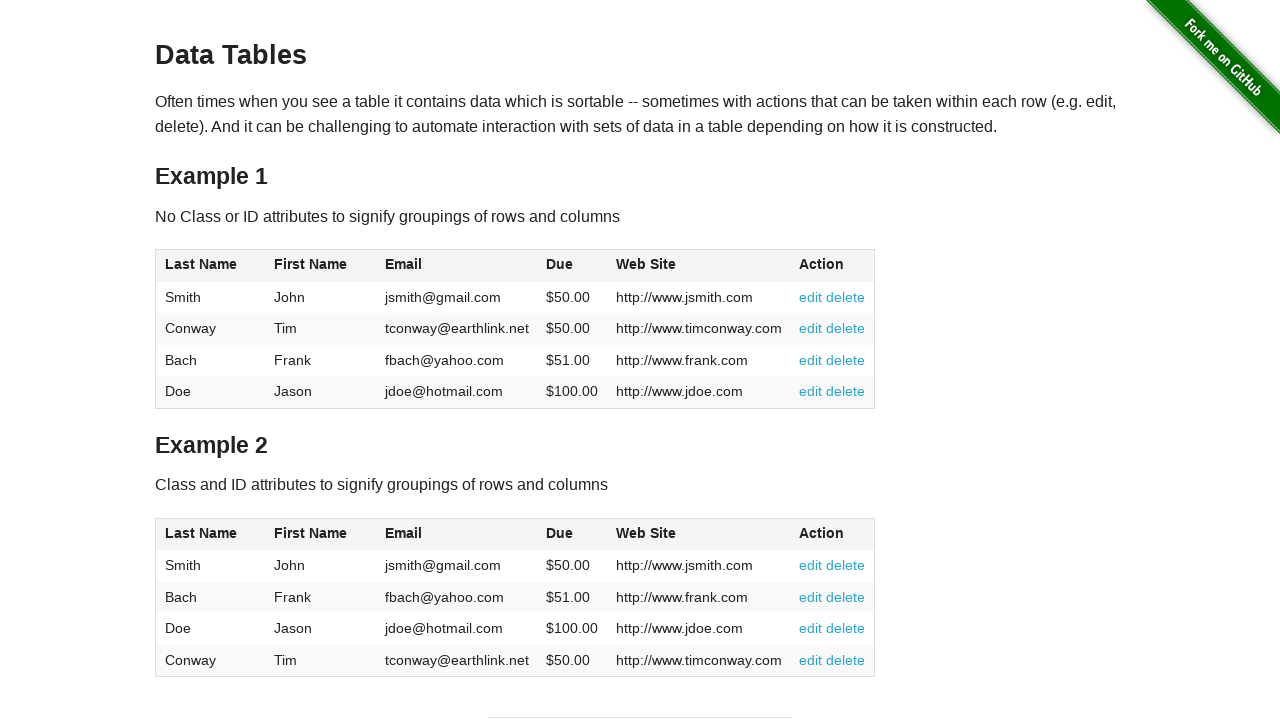